Tests dropdown selection functionality on a registration form by selecting options using different methods (index, value, and visible text)

Starting URL: http://demo.automationtesting.in/Register.html

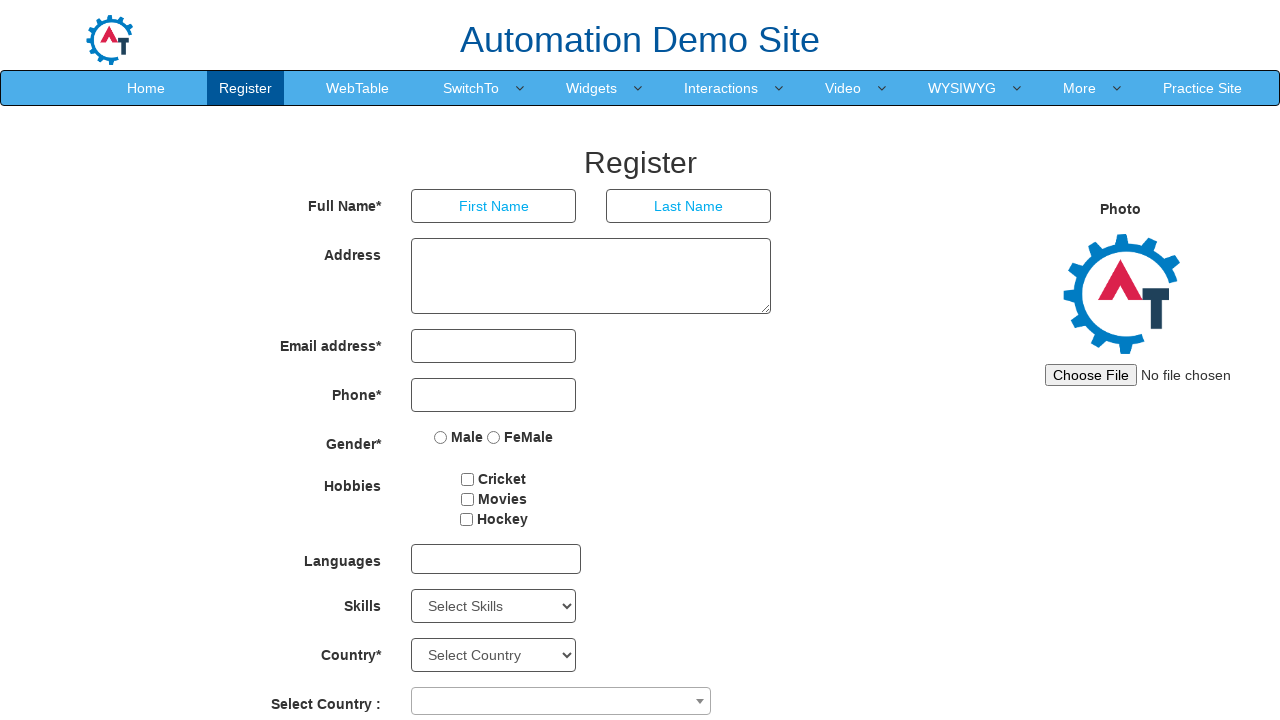

Set viewport size to 1920x1080
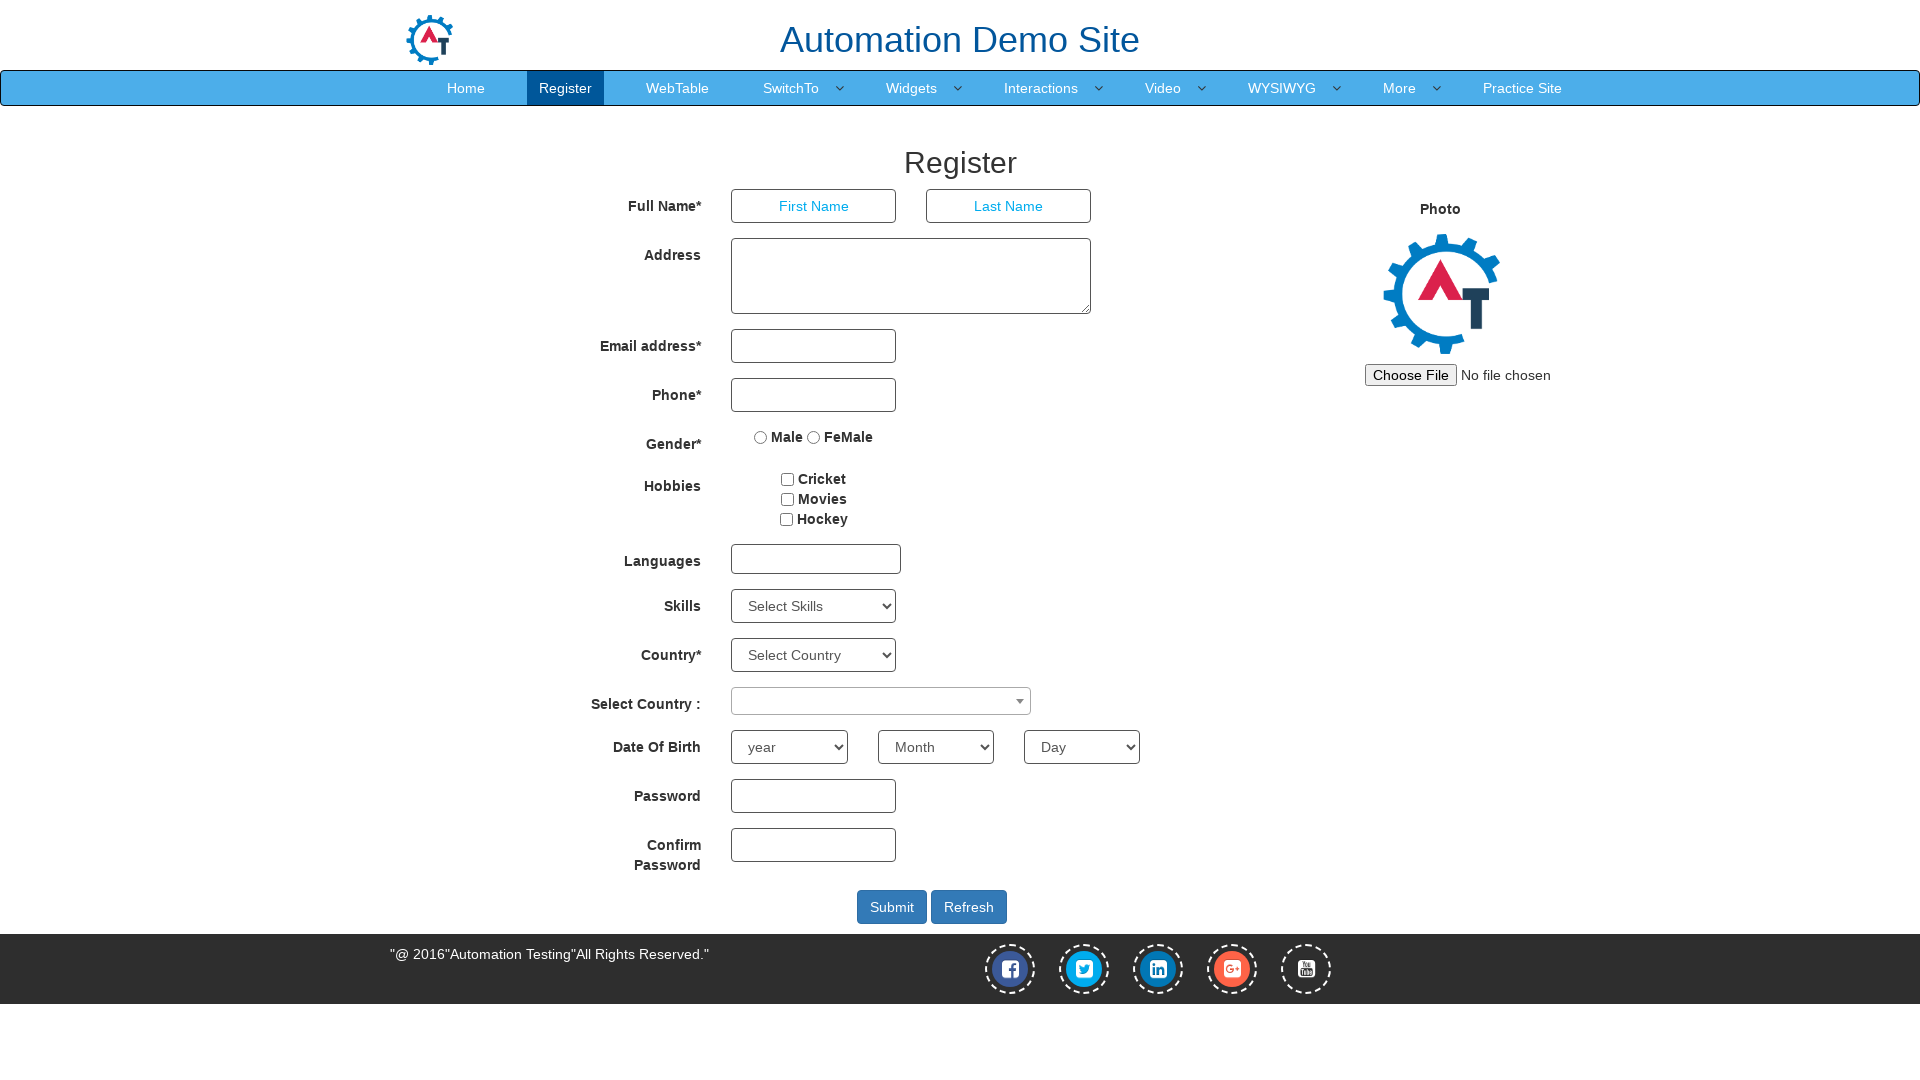

Selected 6th option in Skills dropdown by index (5) on #Skills
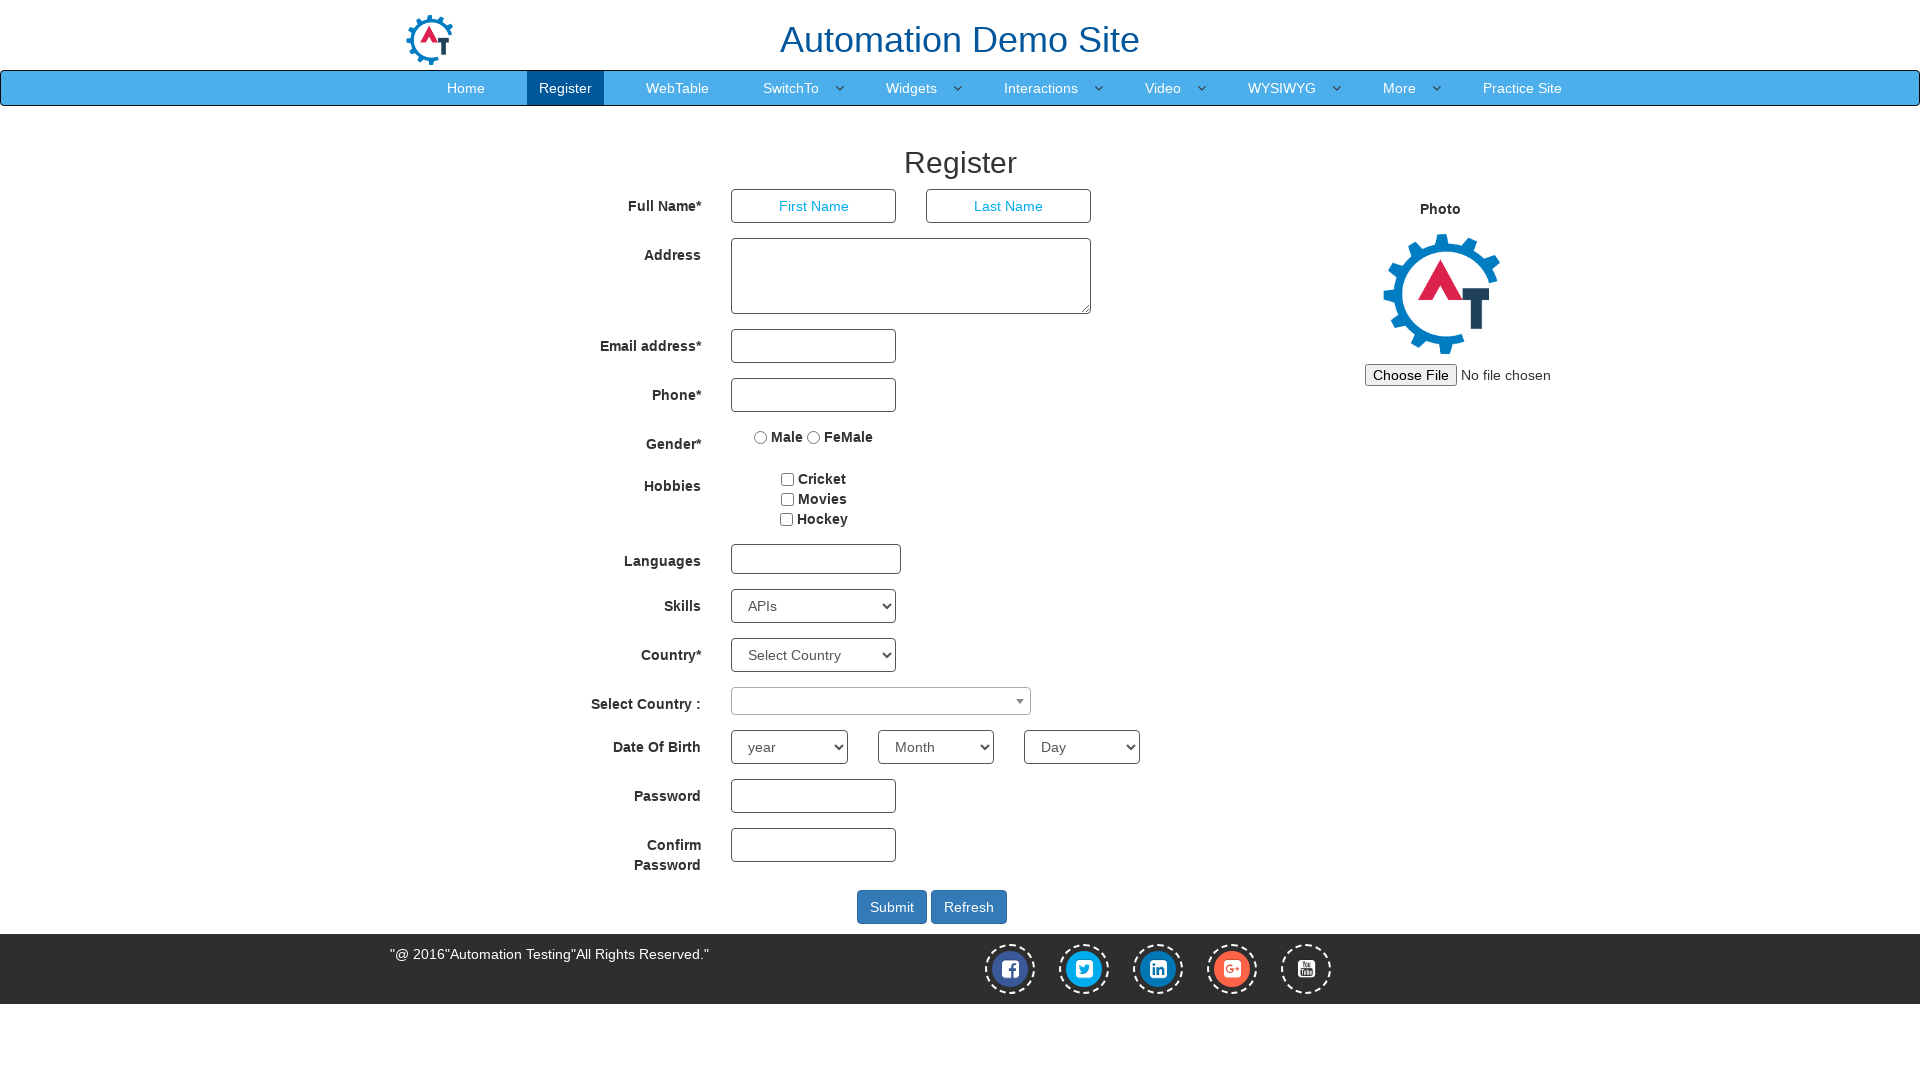

Selected 'Content Management Systems (CMS)' in Skills dropdown by value on #Skills
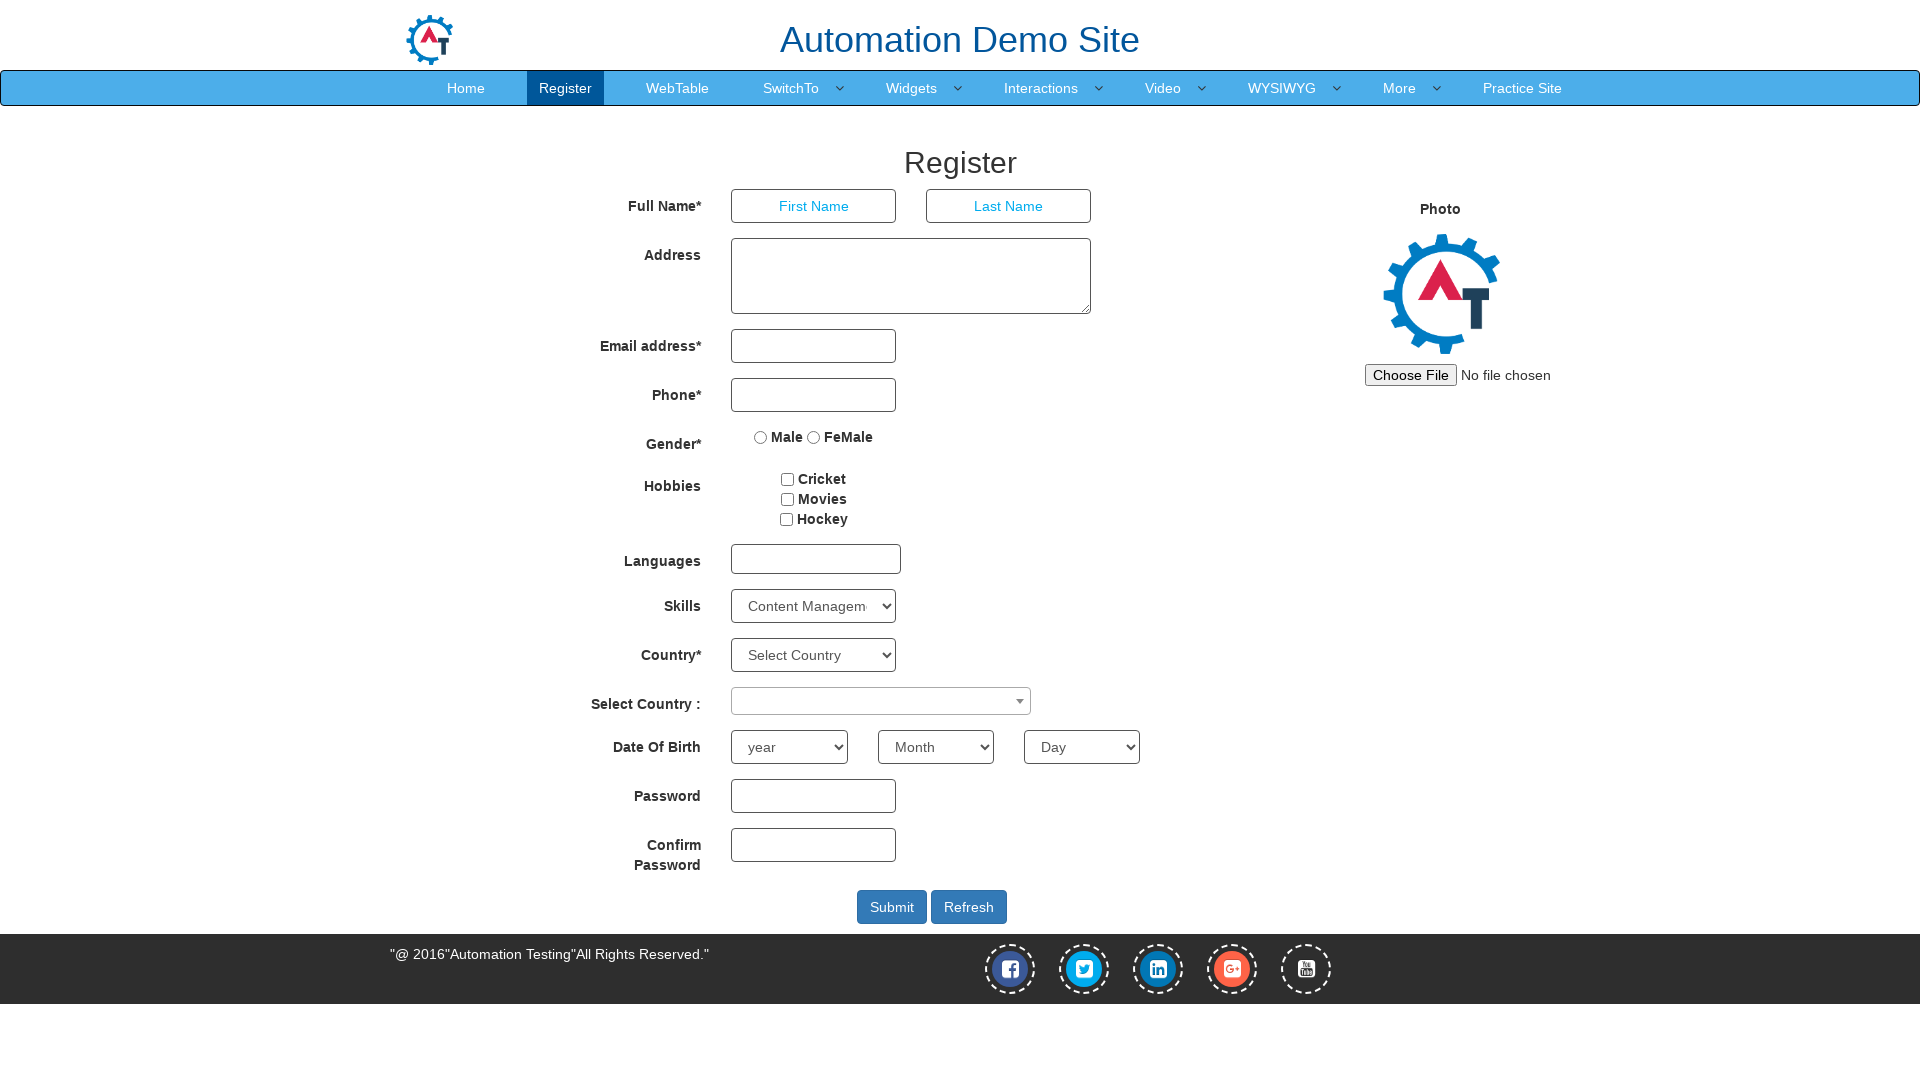

Selected 'Engineering' in Skills dropdown by visible text on #Skills
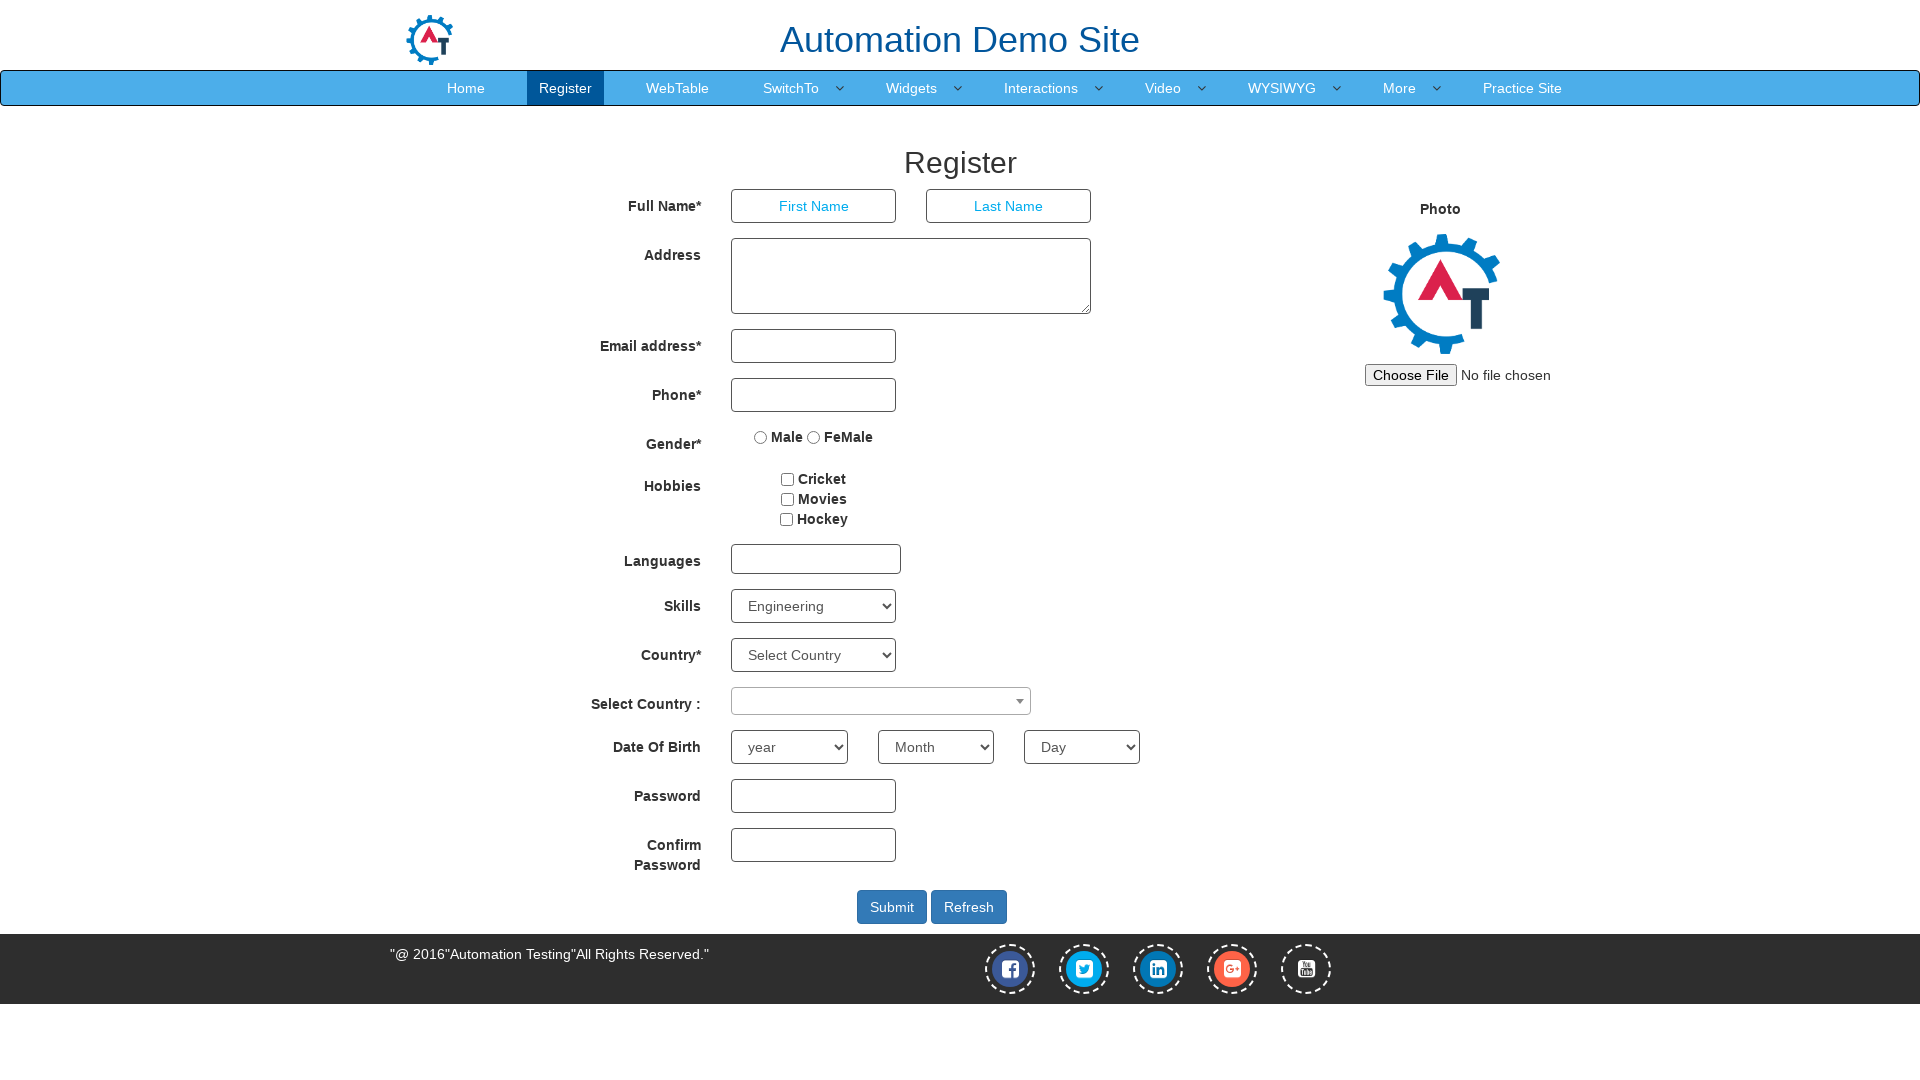

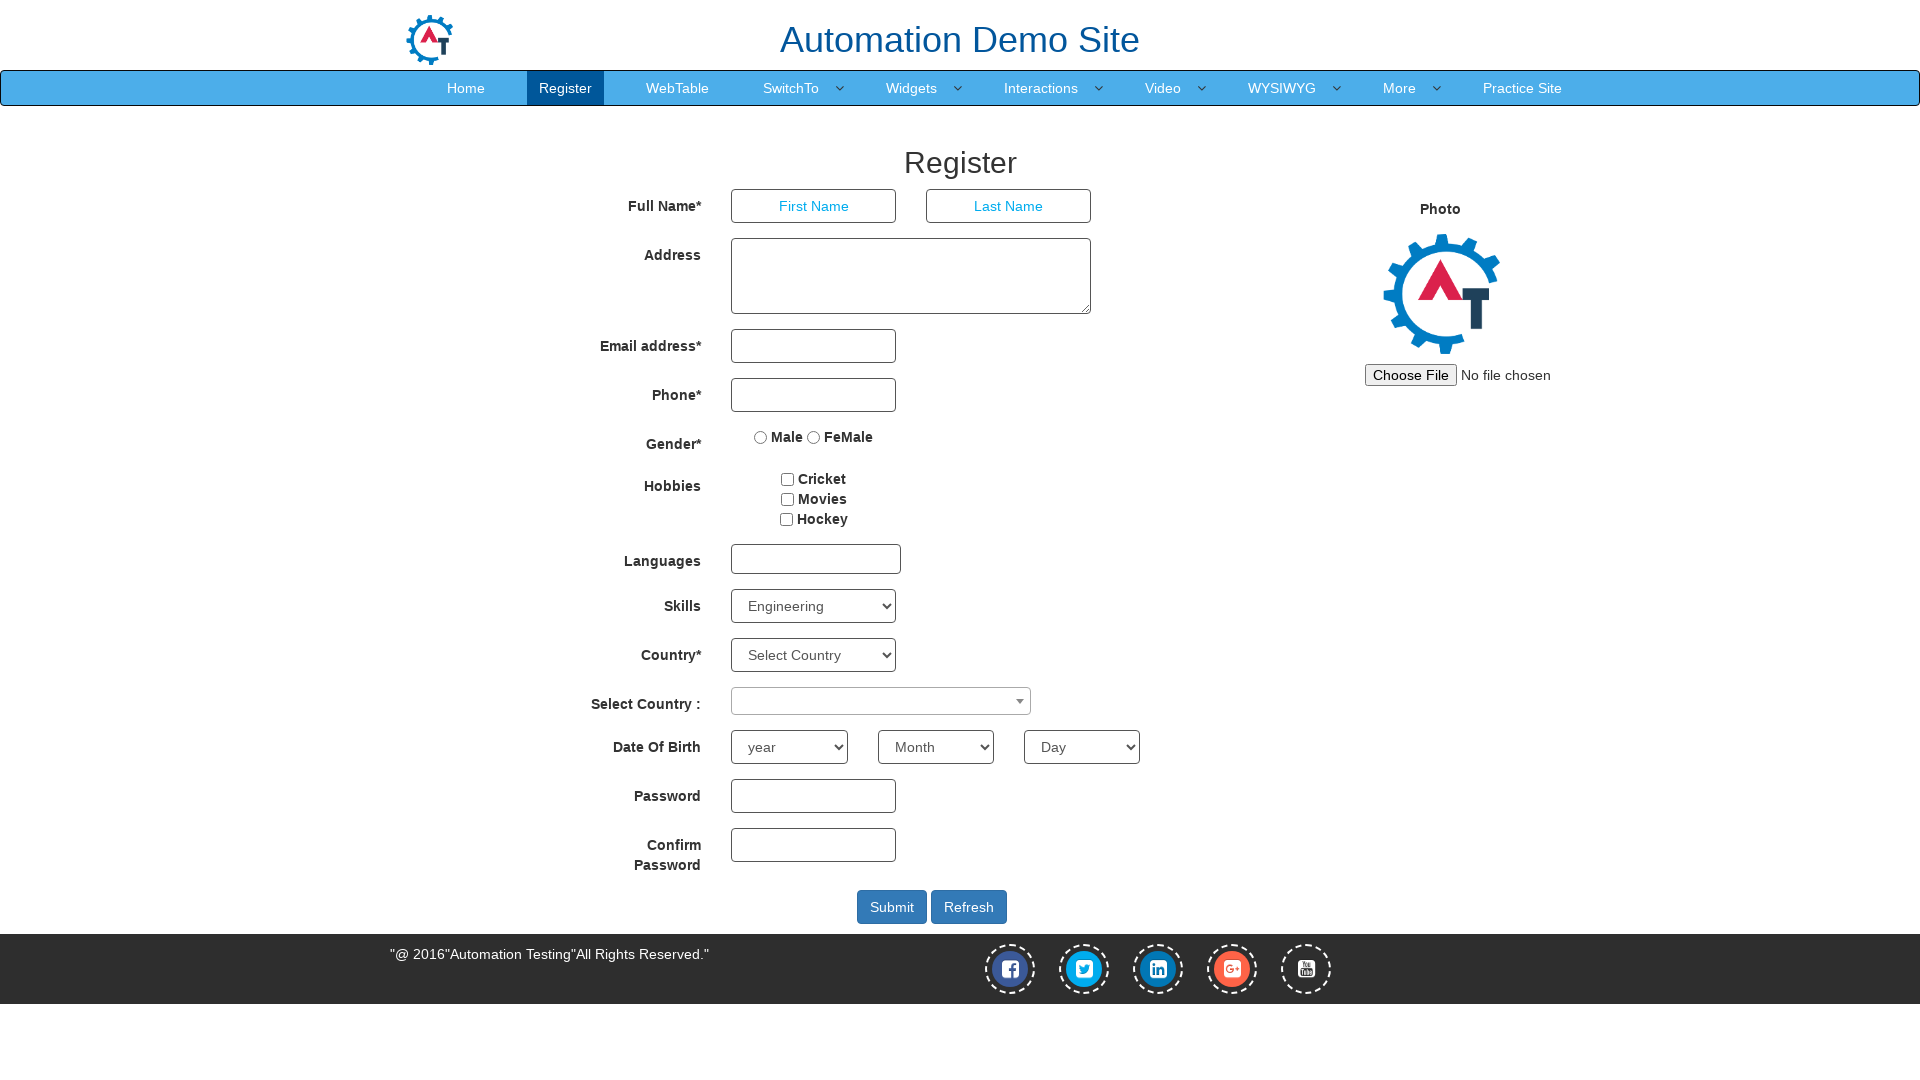